Tests handling of a random popup on vnk.edu.vn, closes popup if displayed, then navigates to course schedule page

Starting URL: https://vnk.edu.vn/

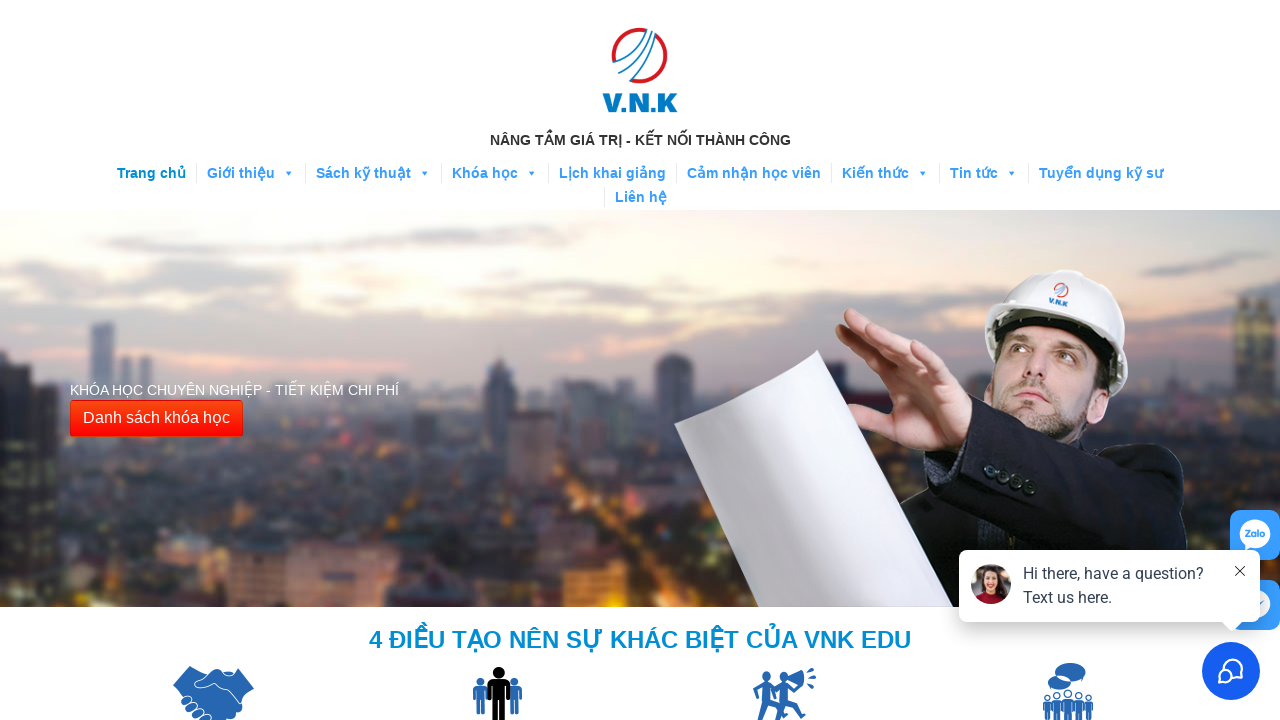

Random popup was not displayed
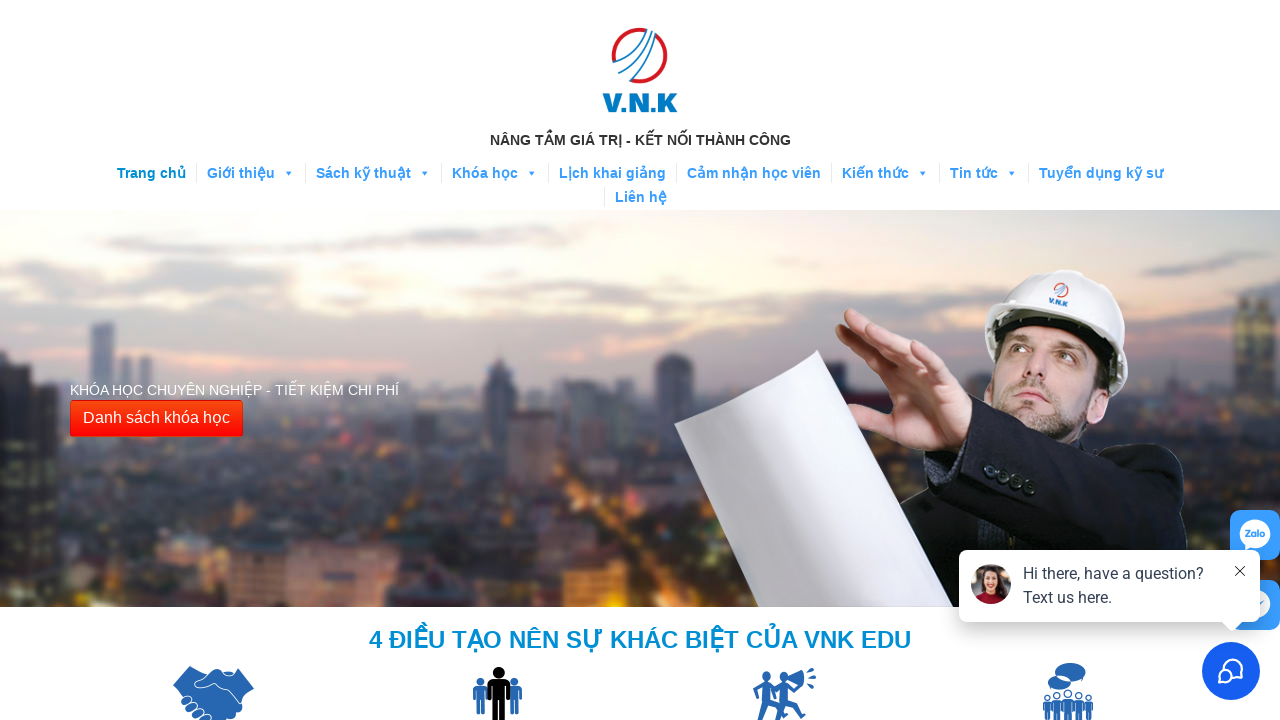

Clicked danger button to navigate to course schedule page
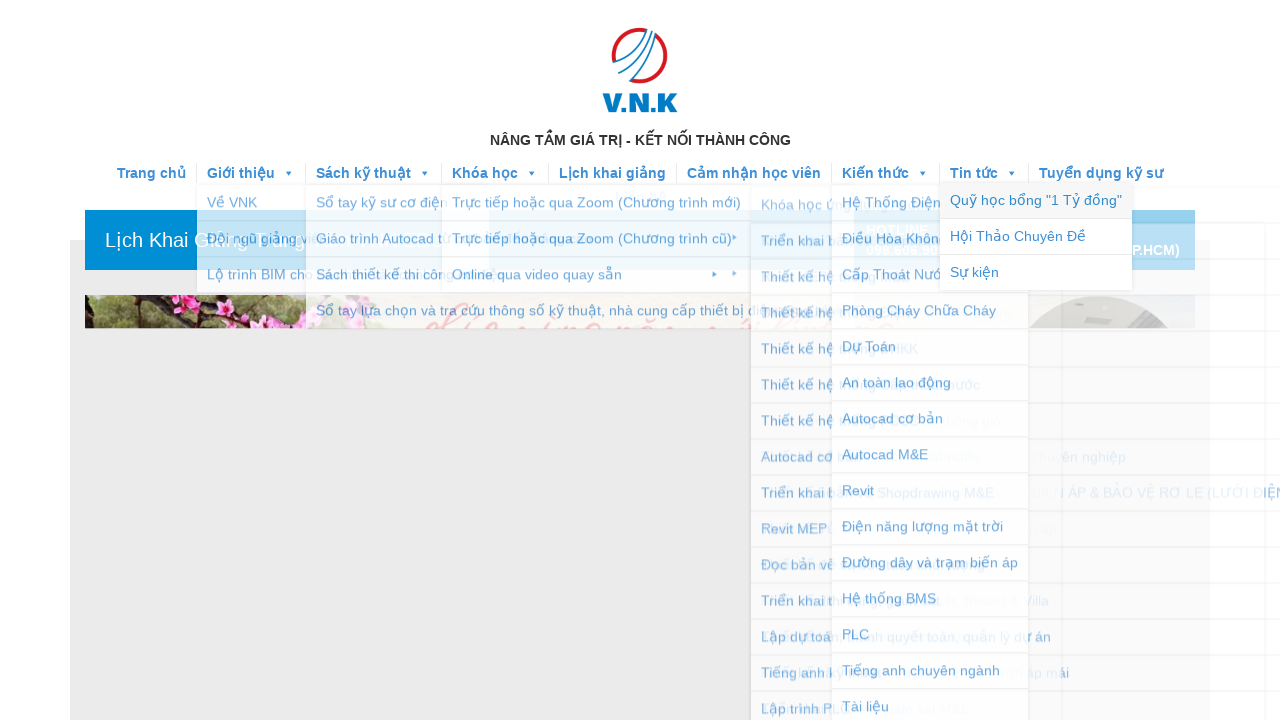

Waited 5 seconds for page navigation to course schedule to complete
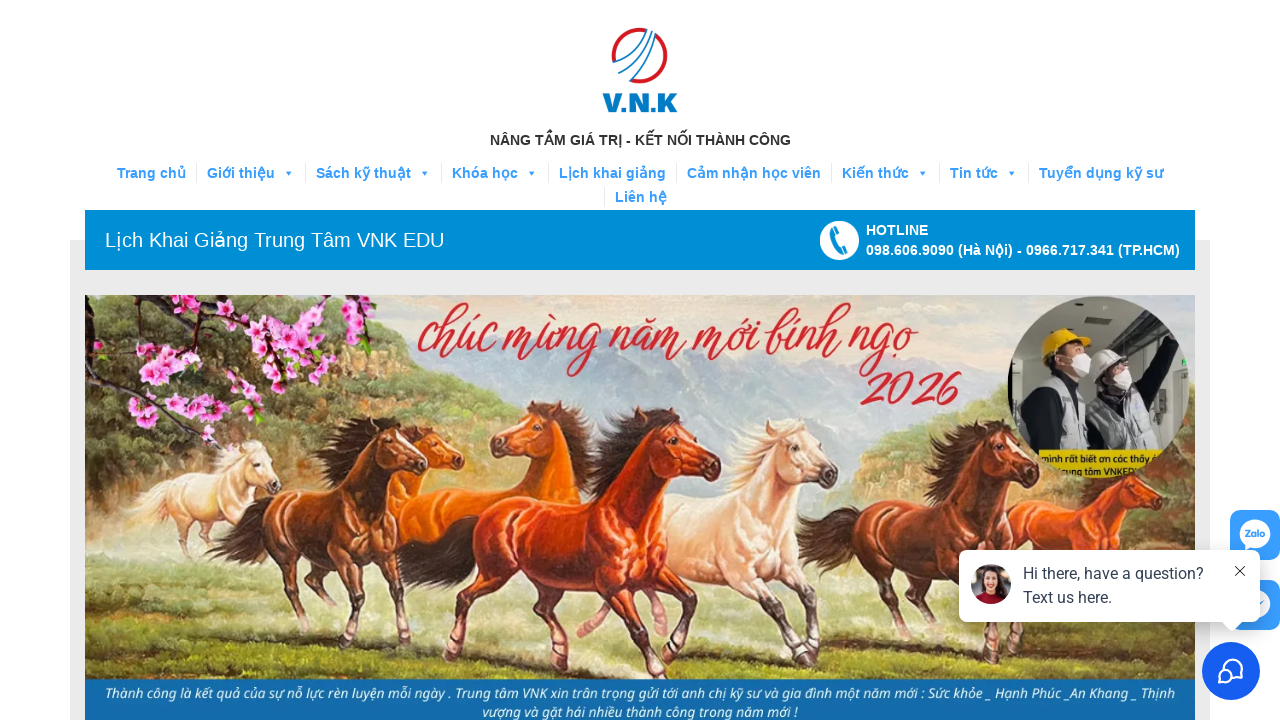

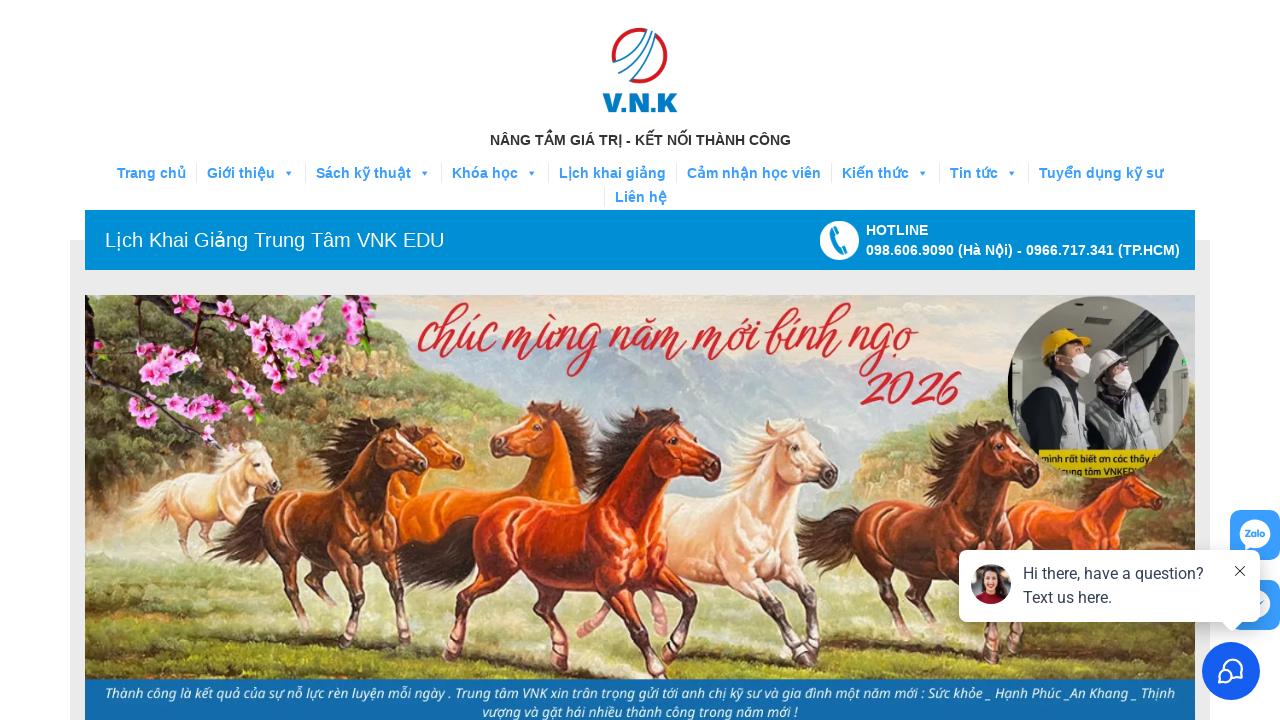